Tests alert handling by triggering simple alert, confirmation dialog, and prompt dialog with text input

Starting URL: https://www.hyrtutorials.com/p/alertsdemo.html

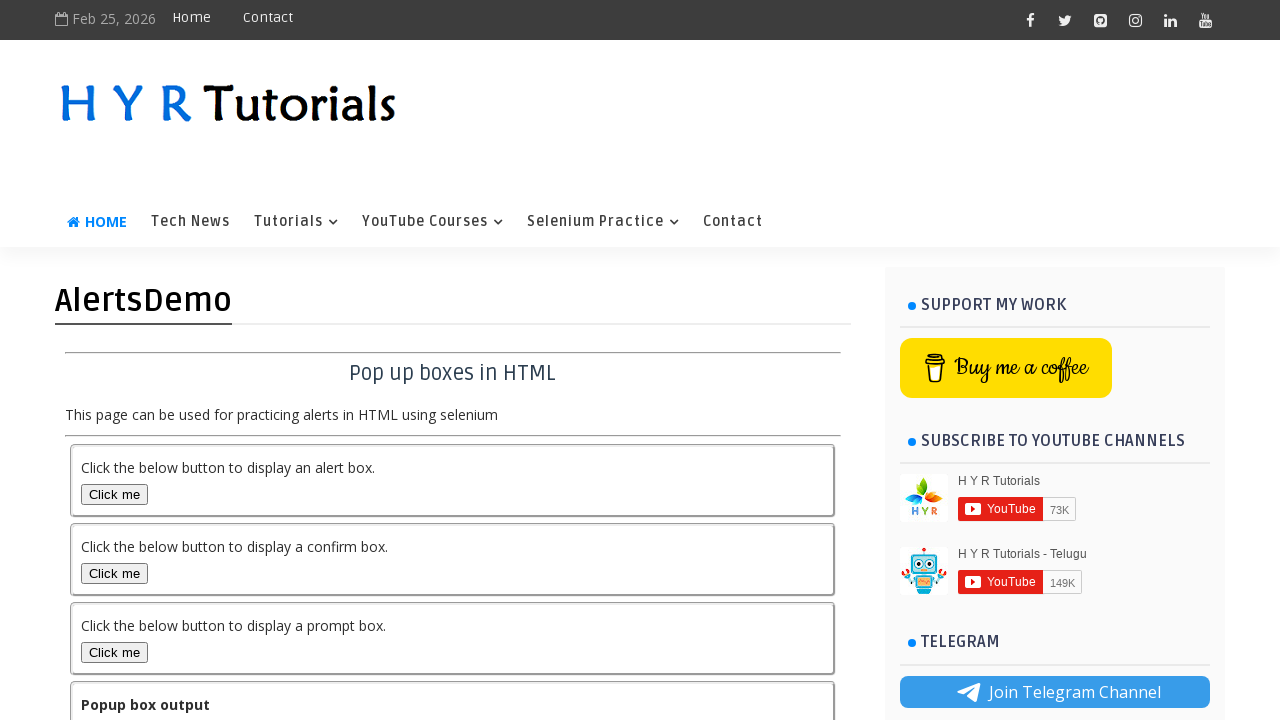

Clicked alert button to trigger simple alert dialog at (114, 494) on #alertBox
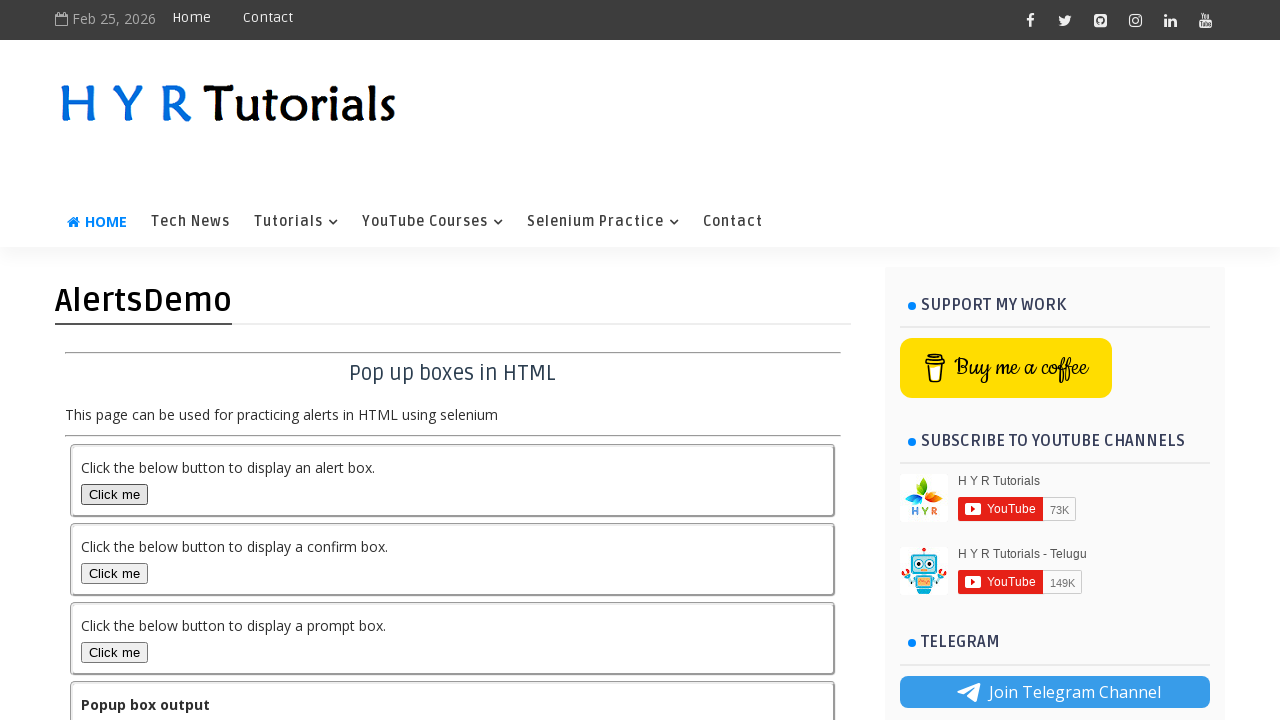

Set up handler to accept simple alert dialog
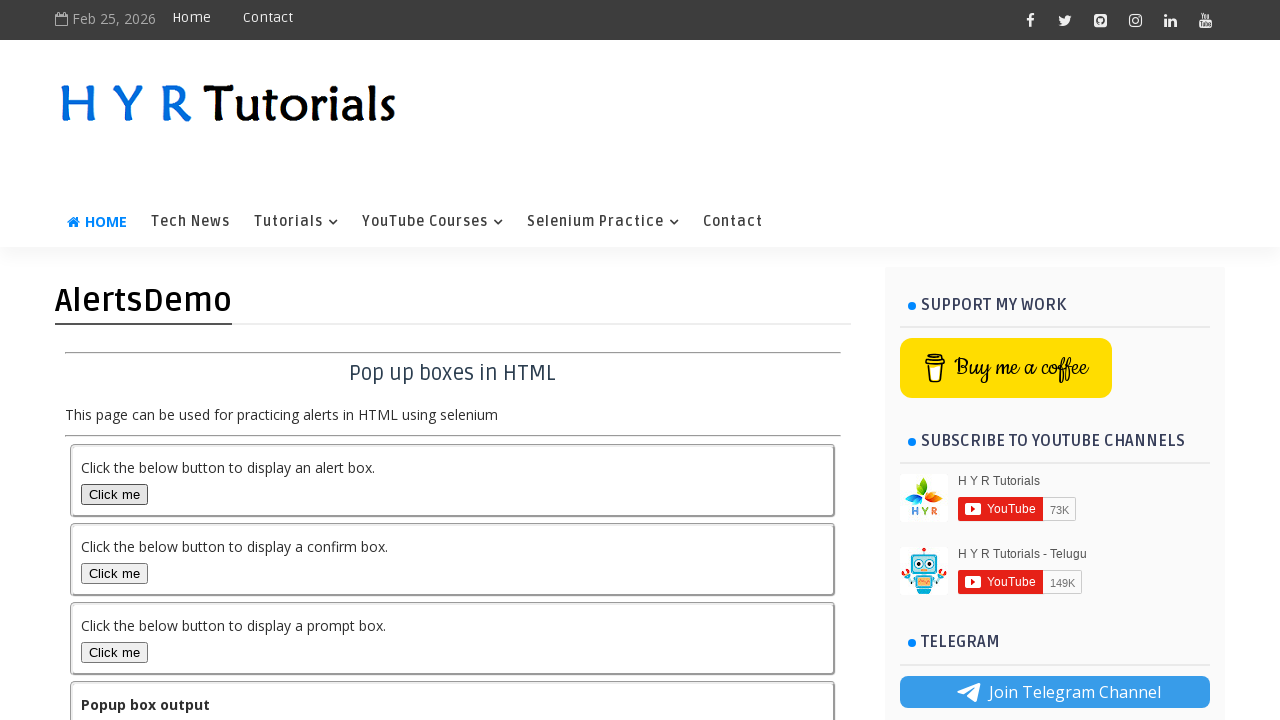

Clicked confirmation box button to trigger confirmation dialog at (114, 573) on xpath=//*[@id='confirmBox']
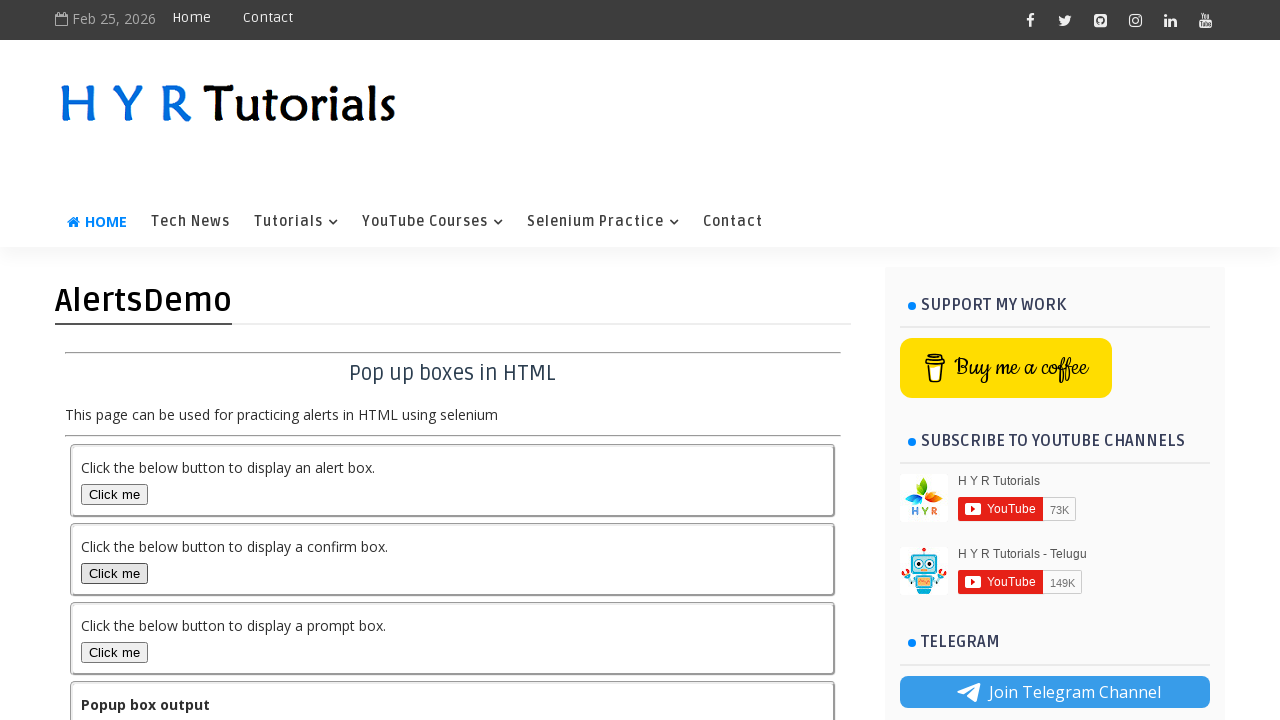

Set up handler to dismiss confirmation dialog
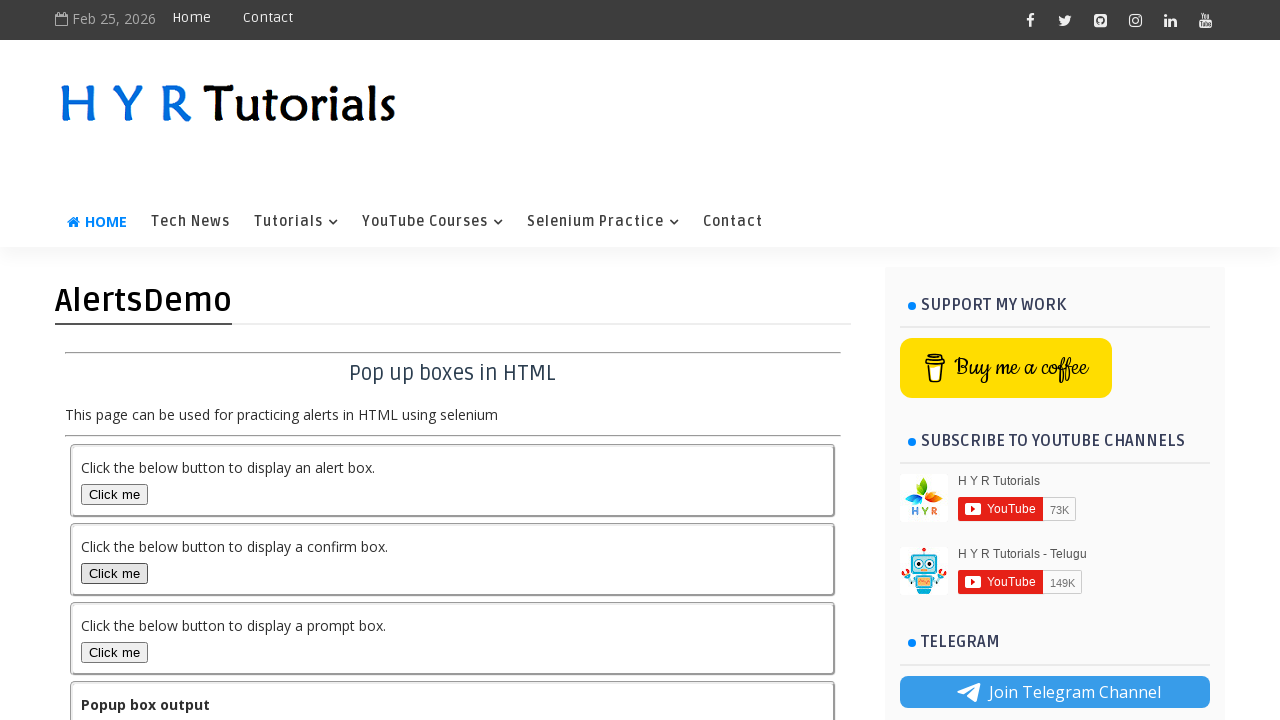

Clicked prompt box button to trigger prompt dialog at (114, 652) on xpath=//*[@id='promptBox']
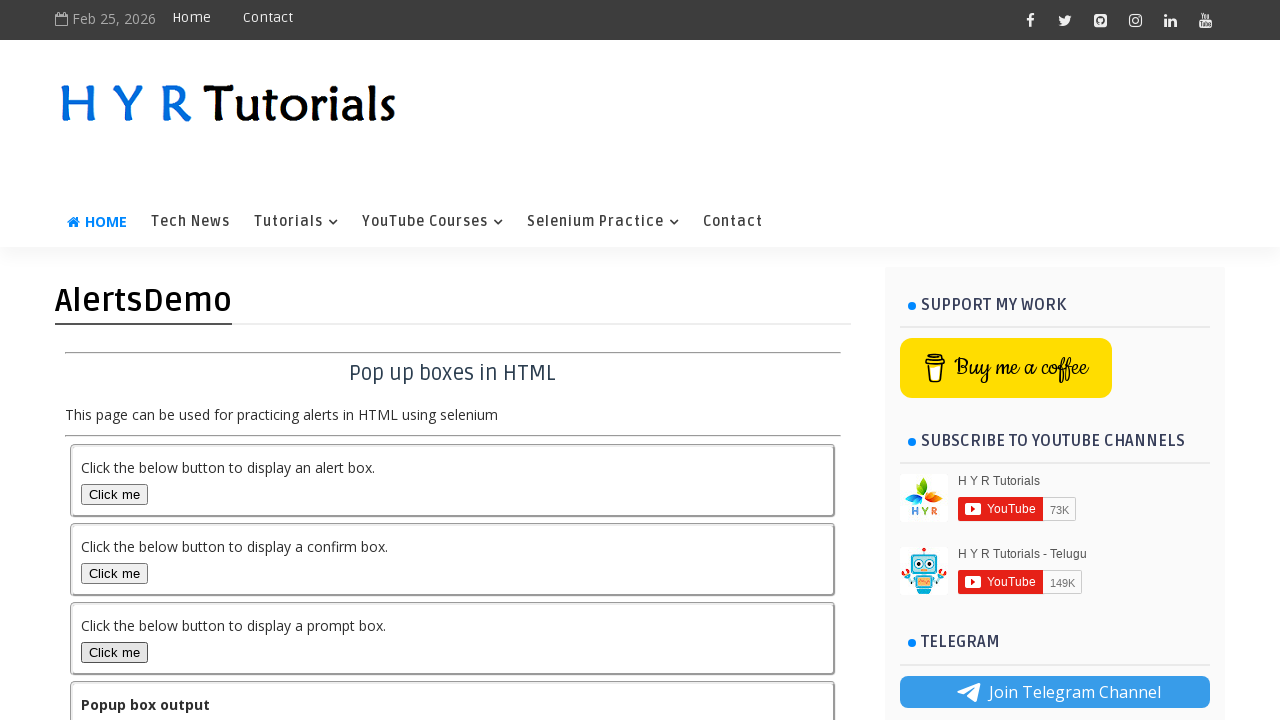

Set up handler to accept prompt dialog with text input 'VijayKumar!'
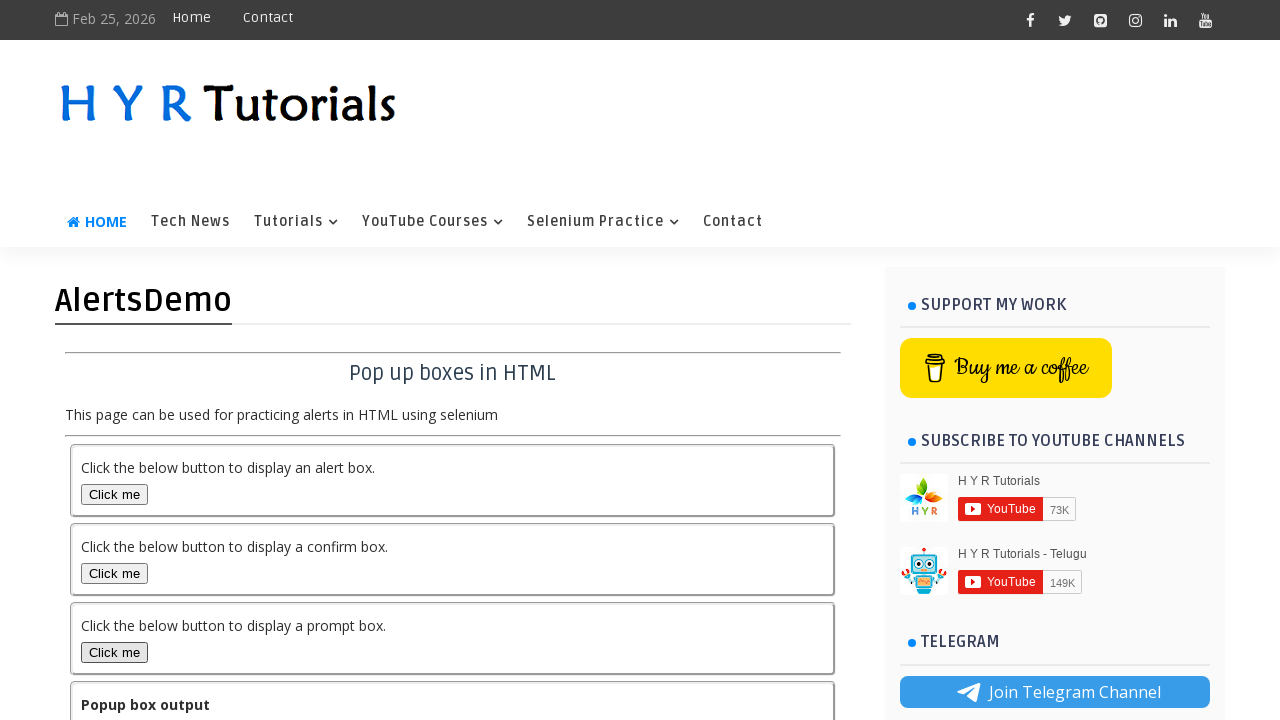

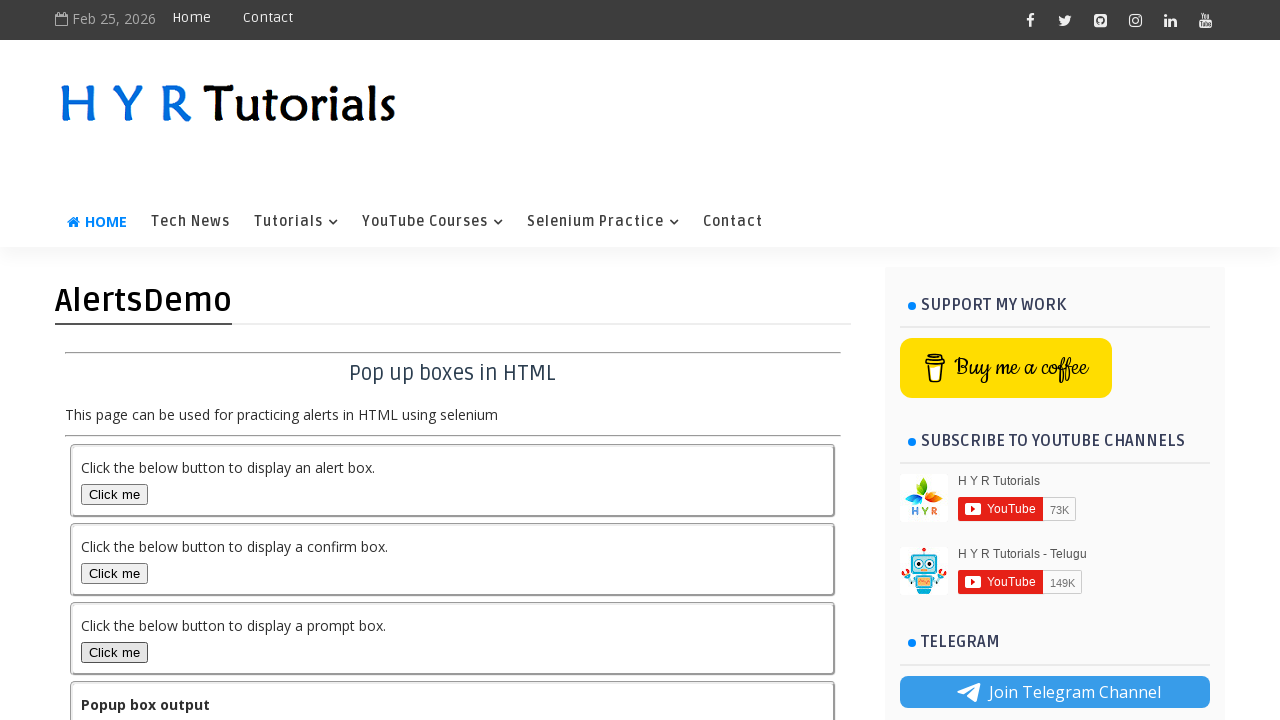